Tests iframe handling by switching to an iframe to read heading text, then switching back to the main page to click the theme change button on W3Schools TryIt editor.

Starting URL: https://www.w3schools.com/html/tryit.asp?filename=tryhtml_default

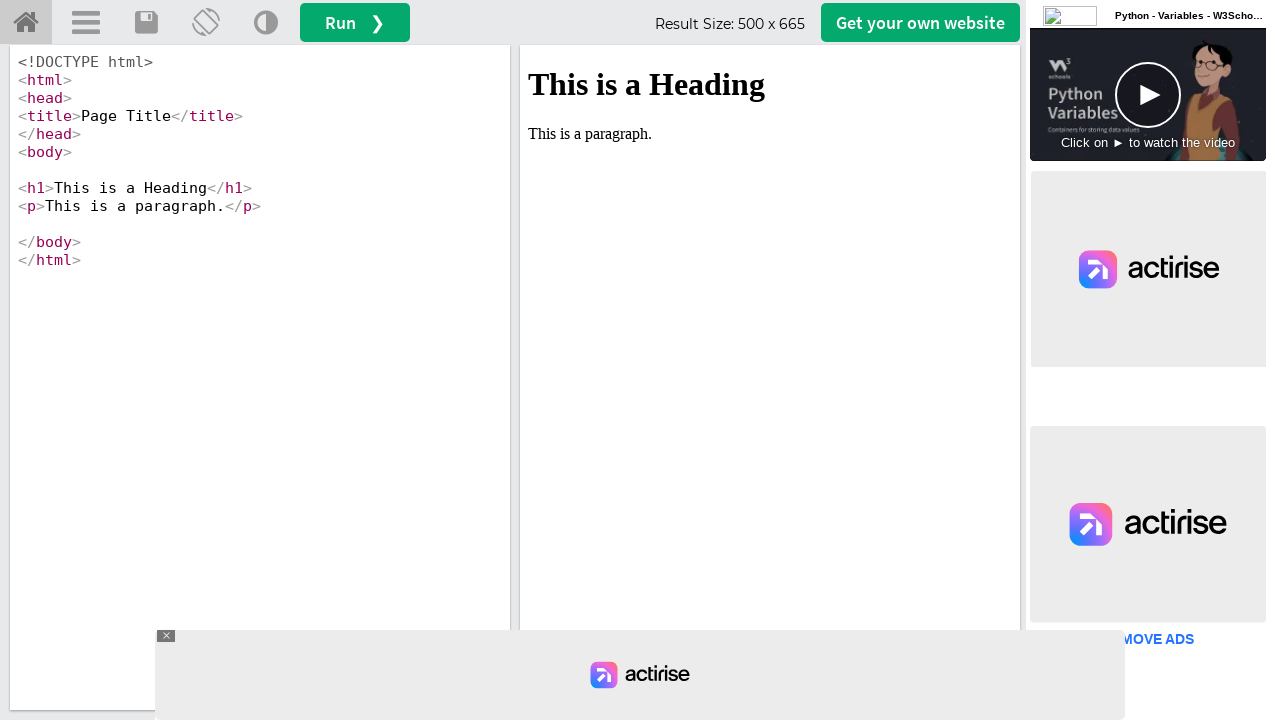

Waited 1000ms for page to load
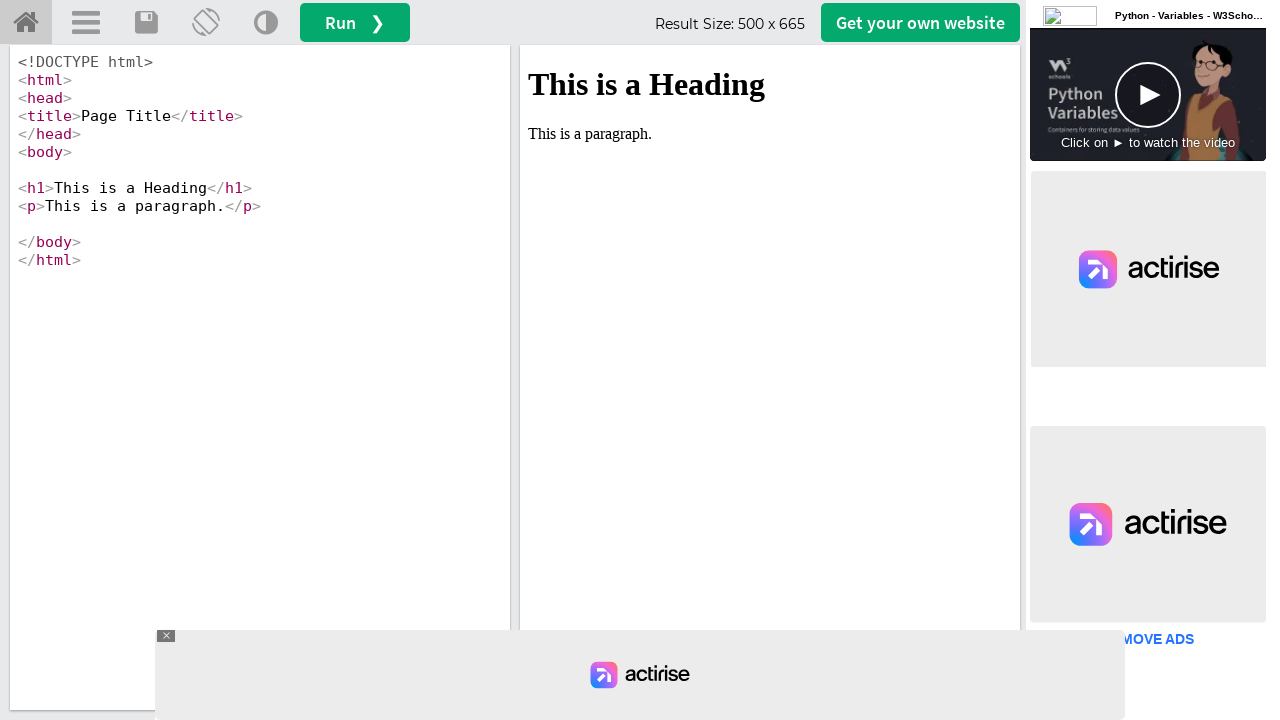

Switched to iframe named 'iframeResult'
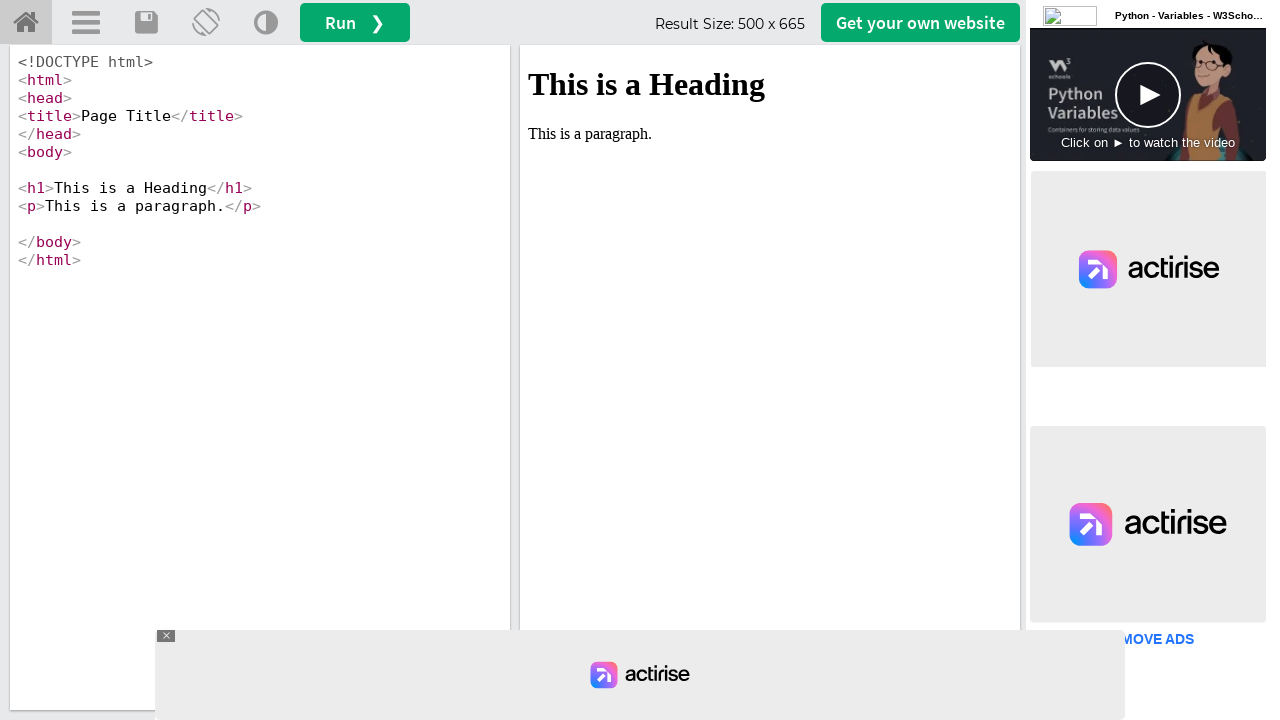

Retrieved heading text from iframe: 'This is a Heading'
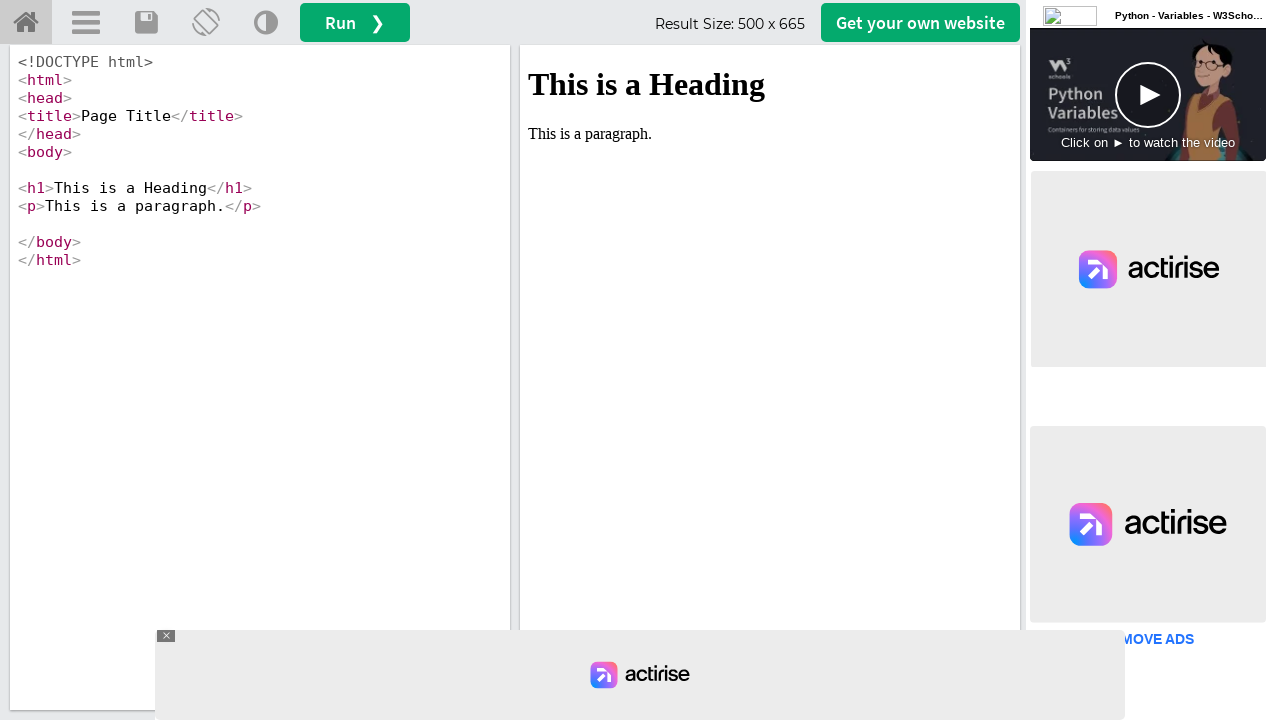

Clicked theme change button on main page at (266, 23) on (//a[@title='Change Theme'])[1]
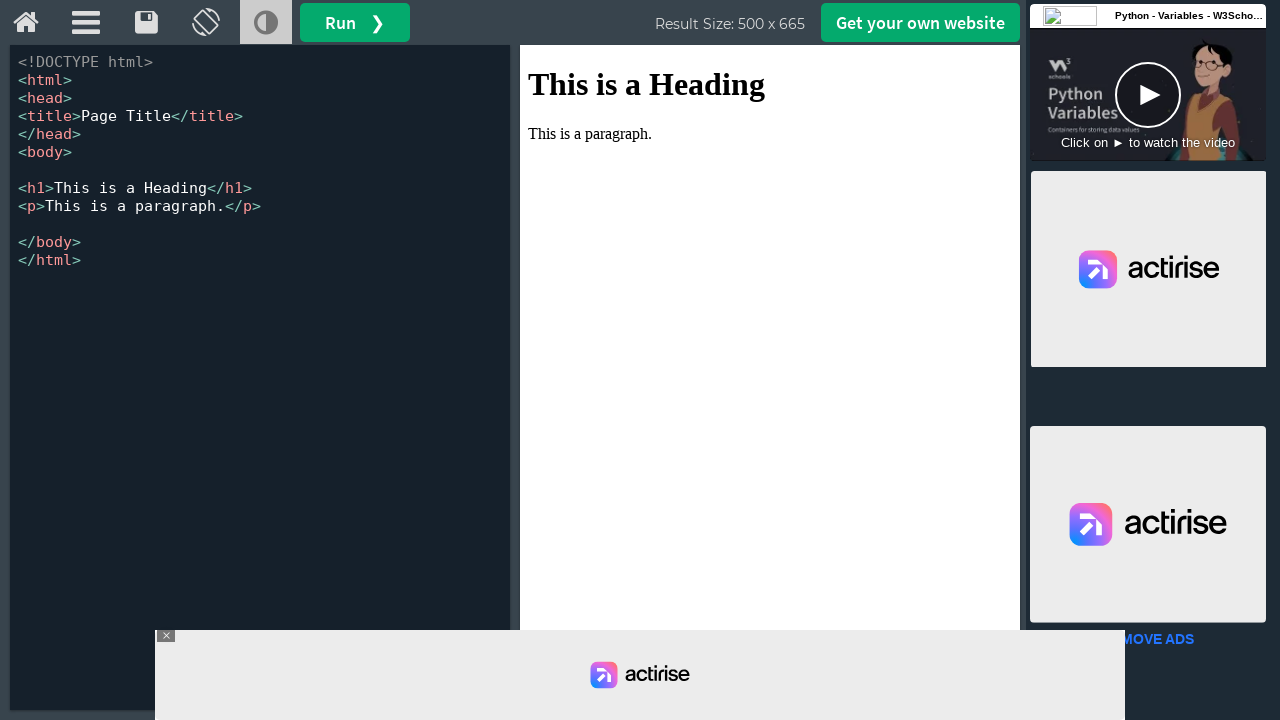

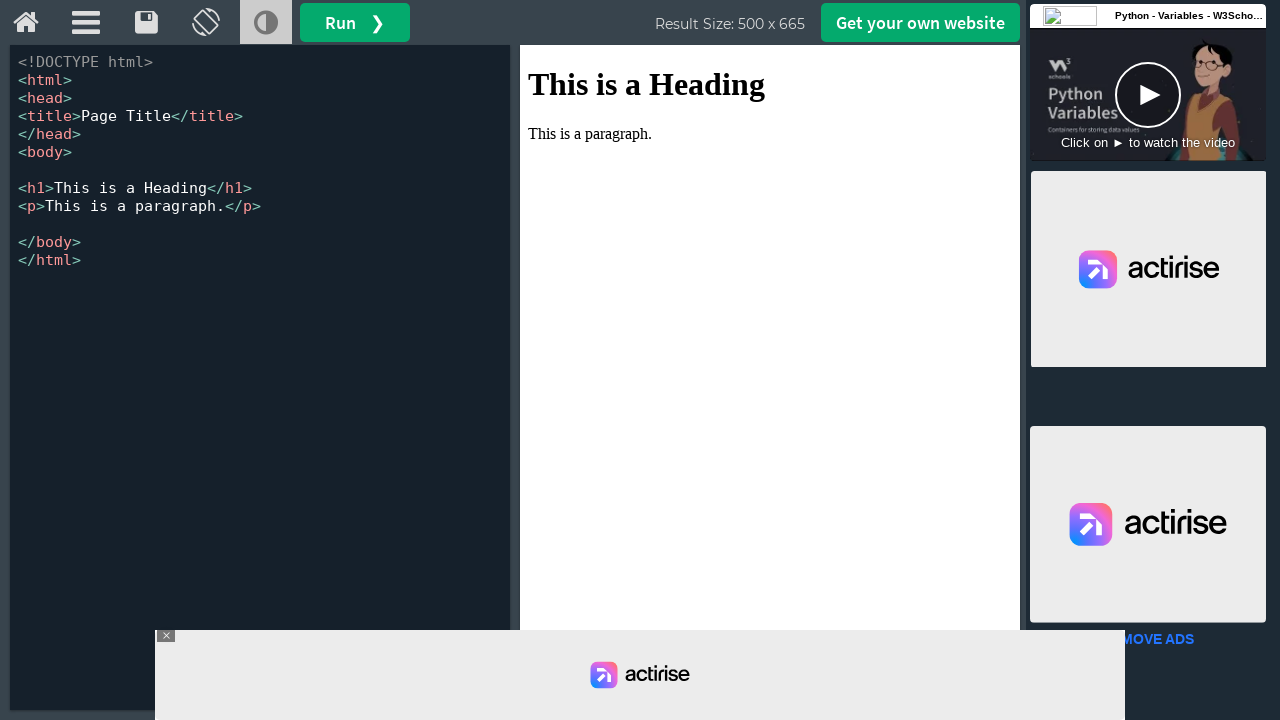